Tests the jQuery UI selectable widget by navigating to the demo page, switching to the iframe containing the demo, and clicking on each selectable list item one by one.

Starting URL: https://jqueryui.com/selectable/

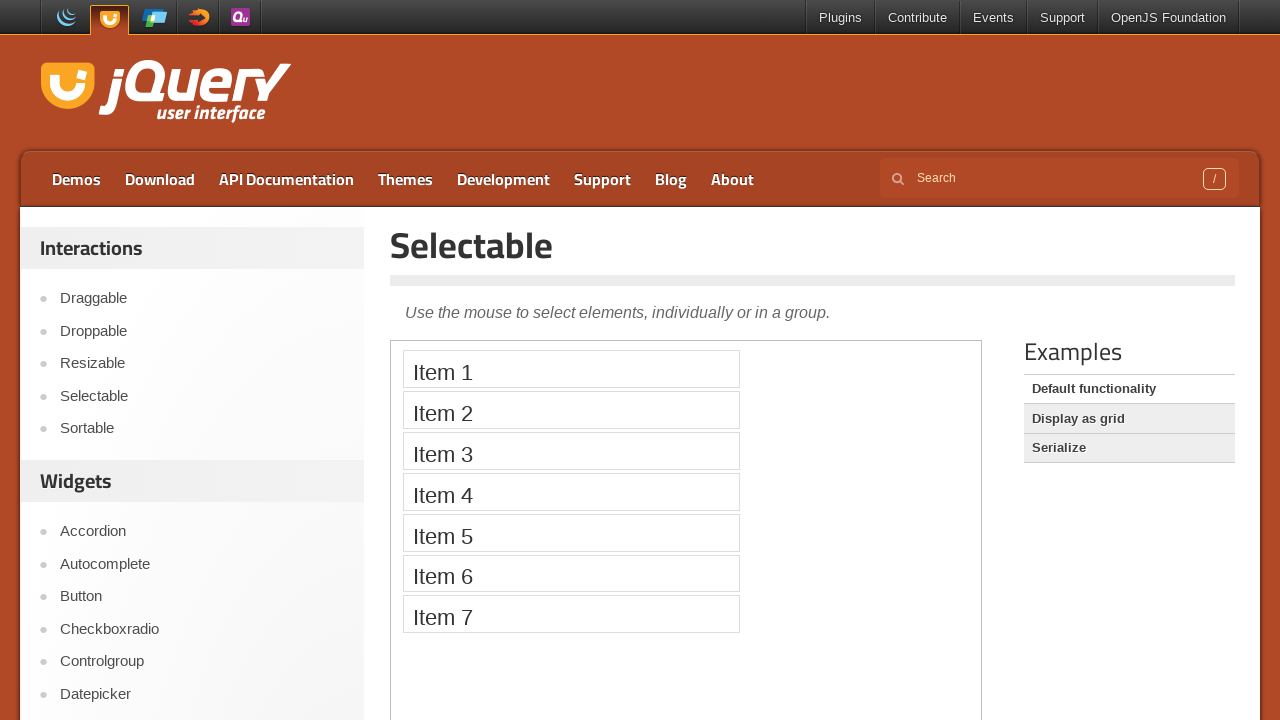

Located iframe with demo-frame class
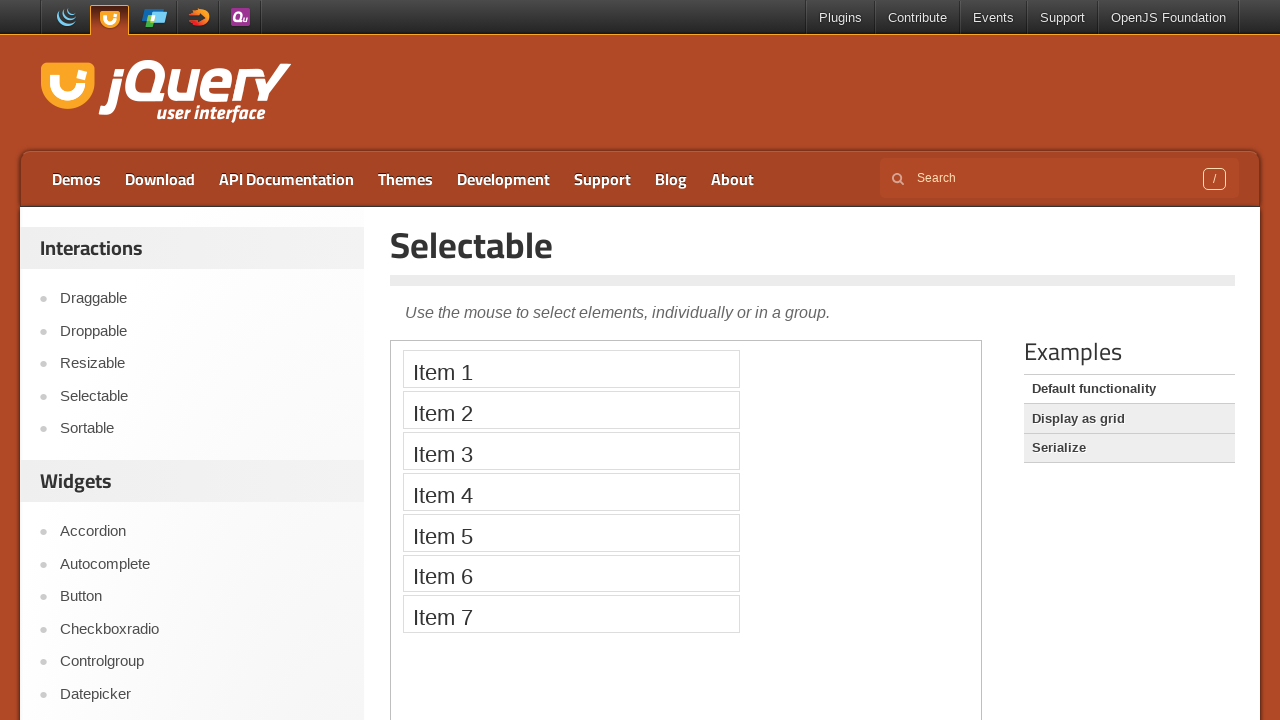

Waited for #selectable element to be visible
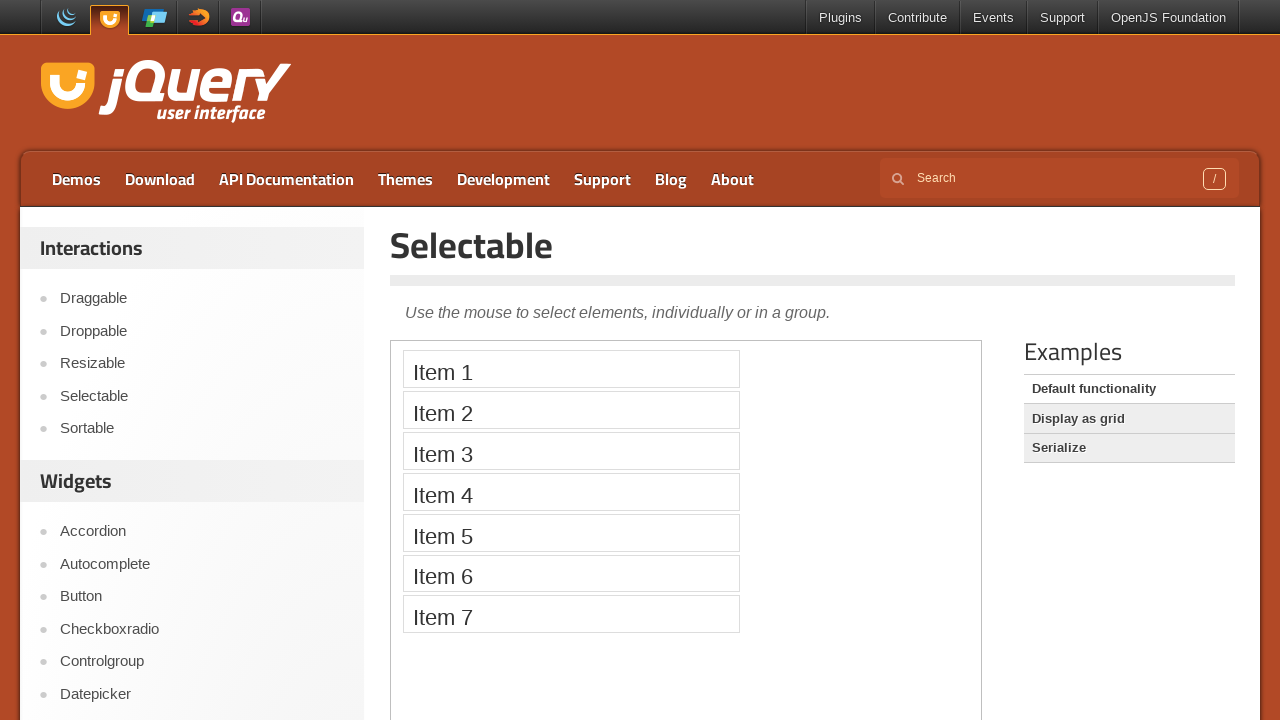

Located all selectable list items (#selectable li)
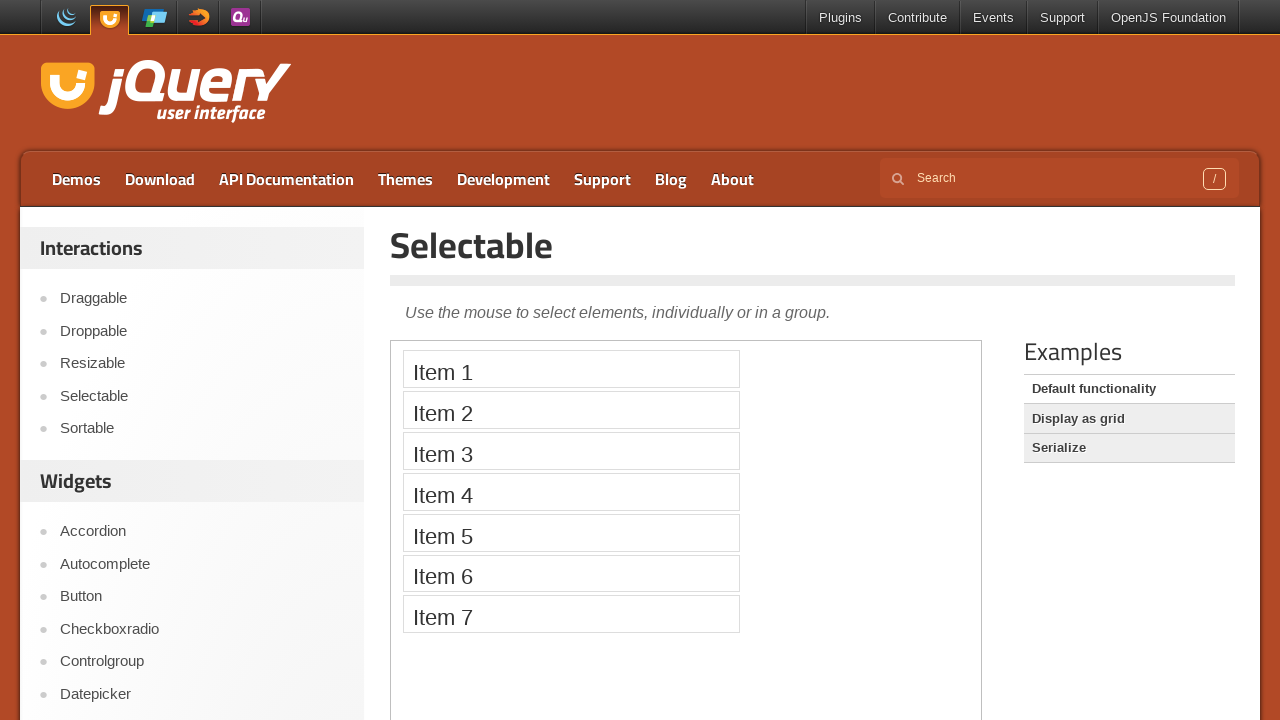

Counted 7 selectable items
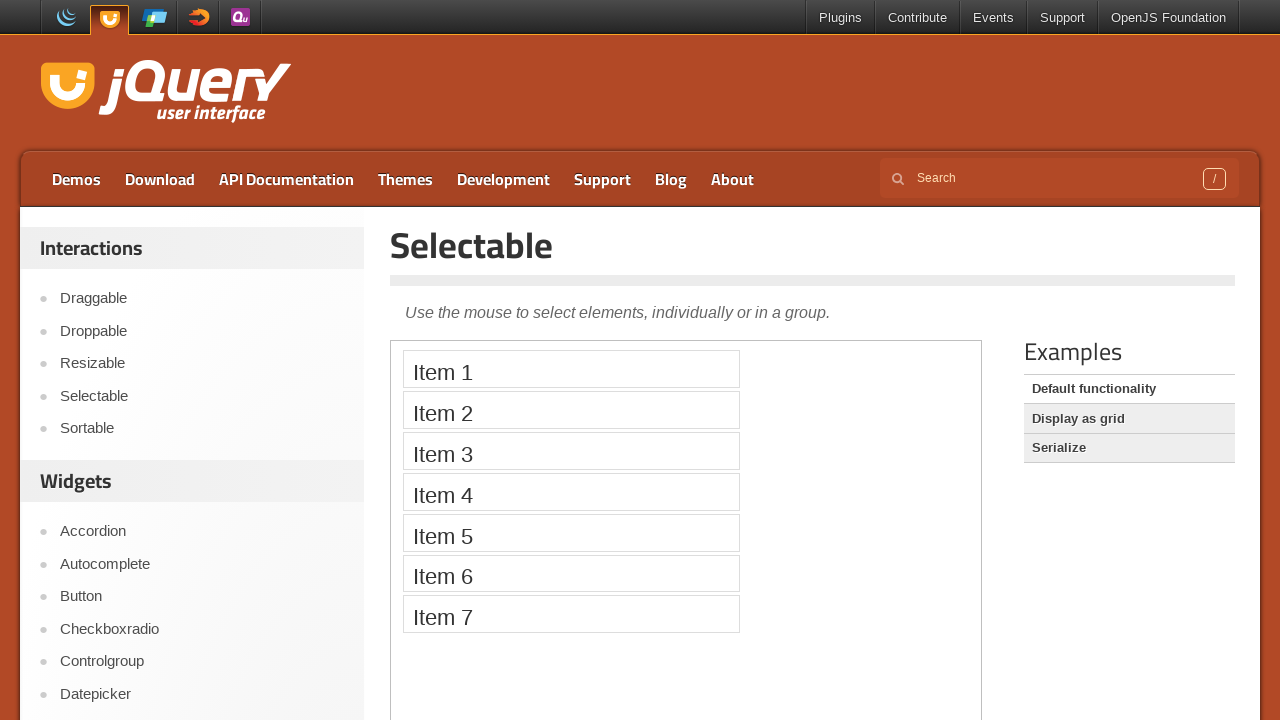

Clicked selectable item #1 at (571, 369) on iframe.demo-frame >> internal:control=enter-frame >> #selectable li >> nth=0
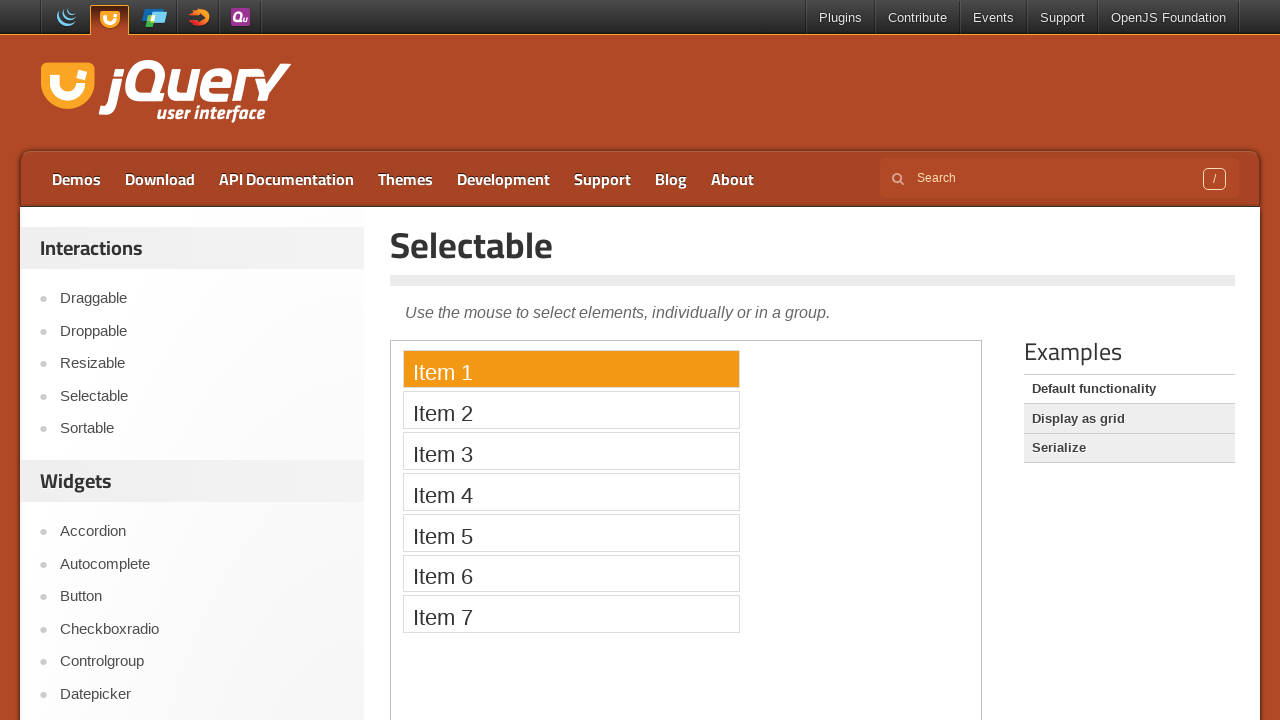

Waited 500ms to see selection effect for item #1
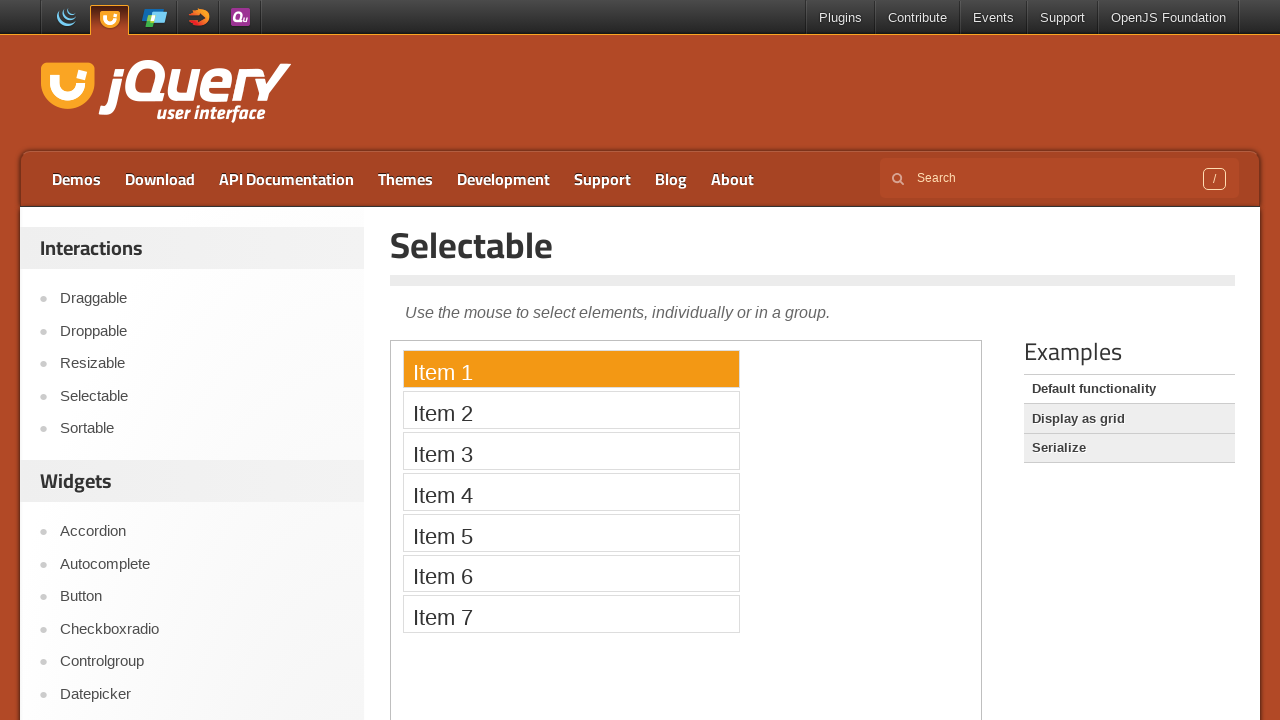

Clicked selectable item #2 at (571, 410) on iframe.demo-frame >> internal:control=enter-frame >> #selectable li >> nth=1
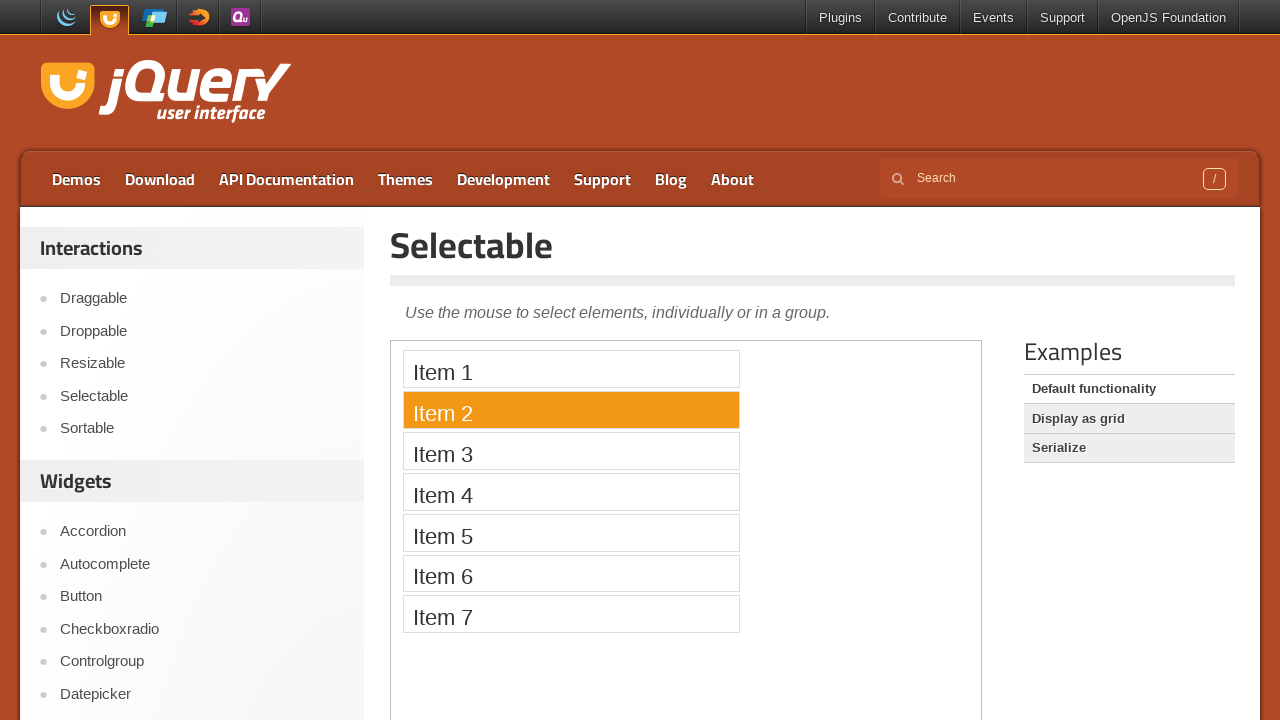

Waited 500ms to see selection effect for item #2
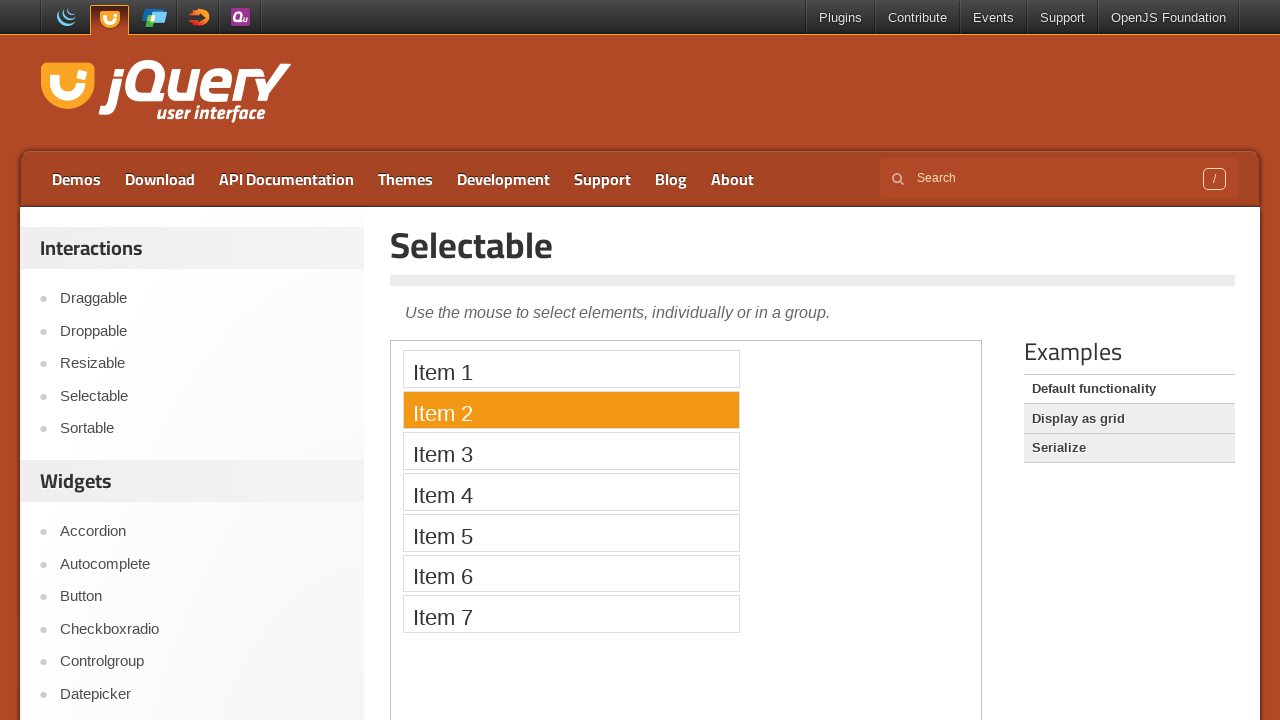

Clicked selectable item #3 at (571, 451) on iframe.demo-frame >> internal:control=enter-frame >> #selectable li >> nth=2
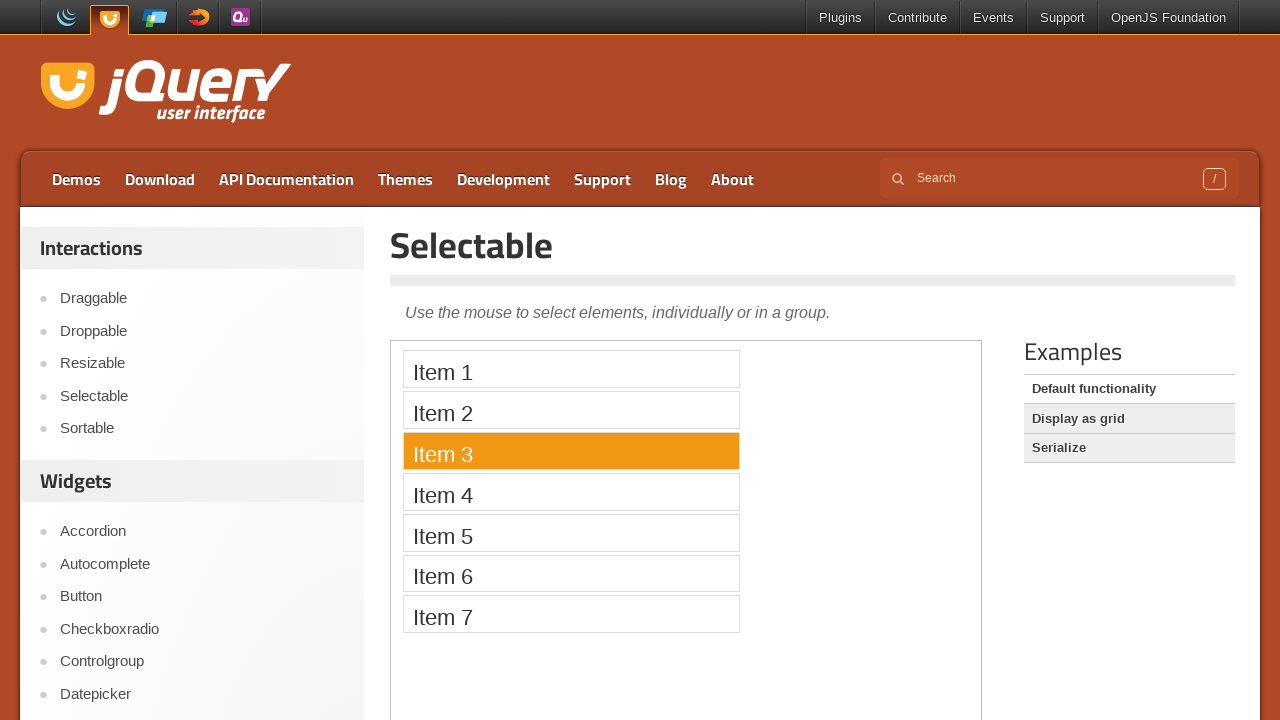

Waited 500ms to see selection effect for item #3
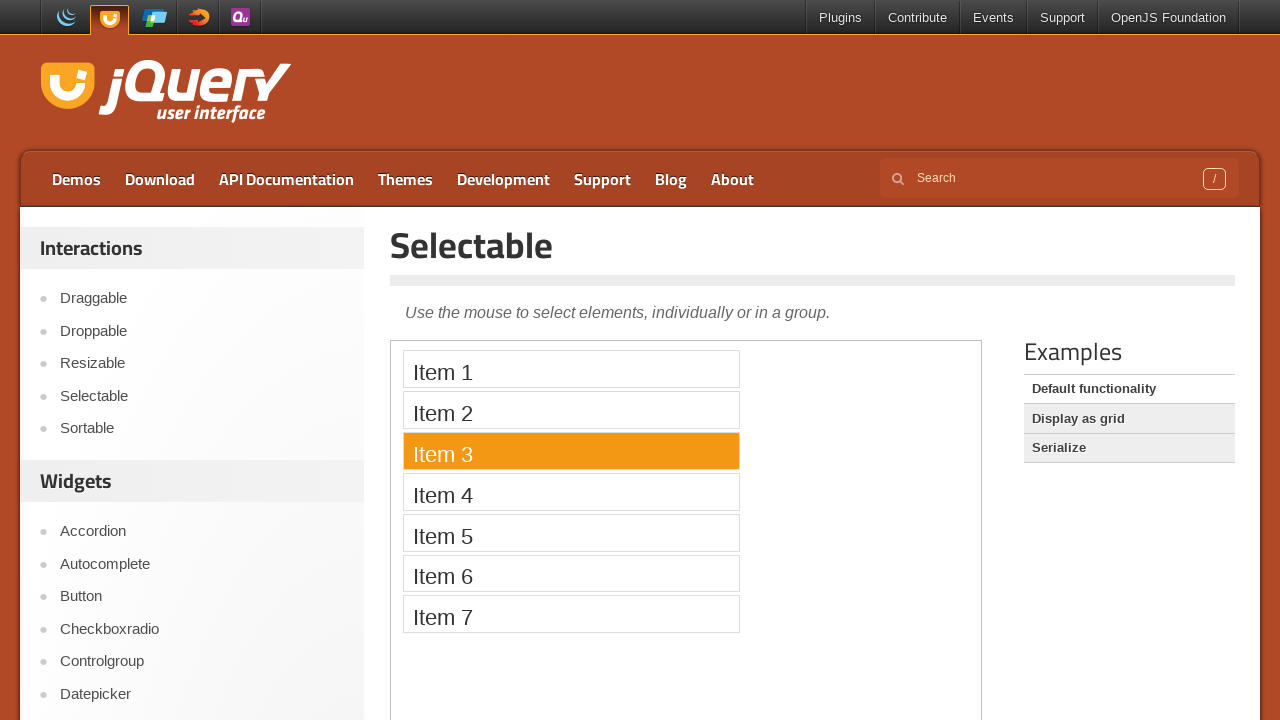

Clicked selectable item #4 at (571, 492) on iframe.demo-frame >> internal:control=enter-frame >> #selectable li >> nth=3
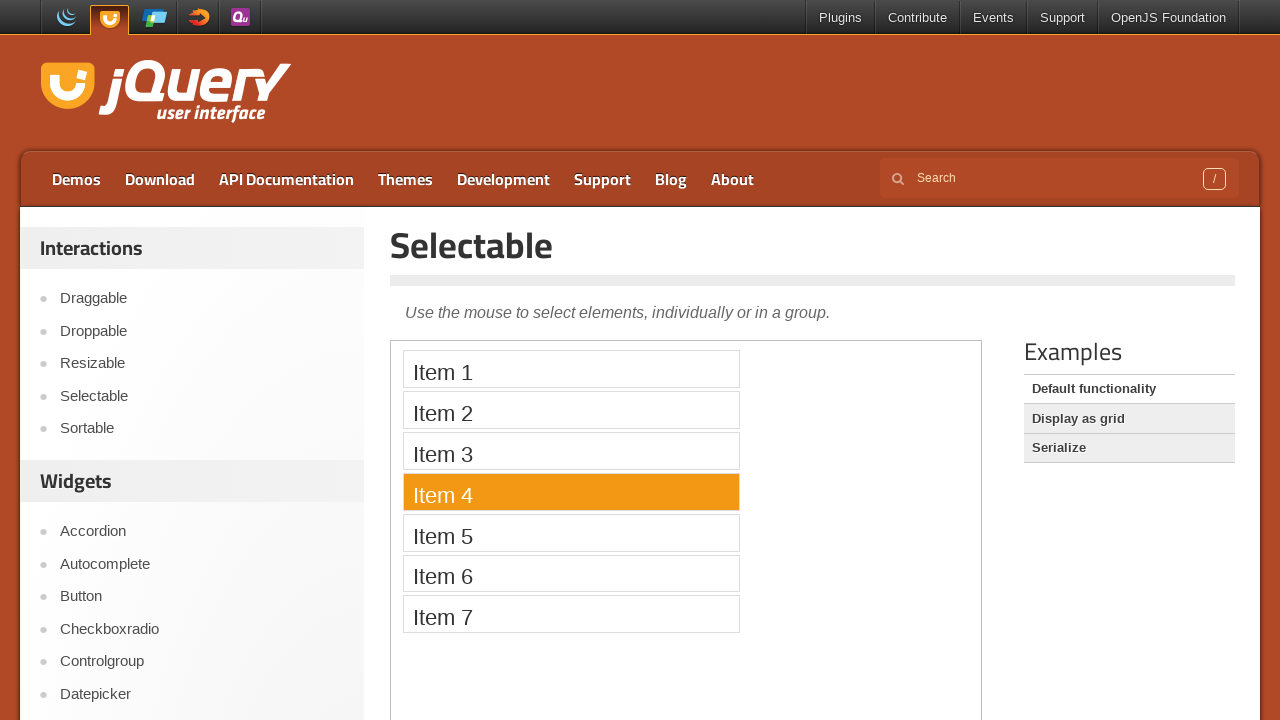

Waited 500ms to see selection effect for item #4
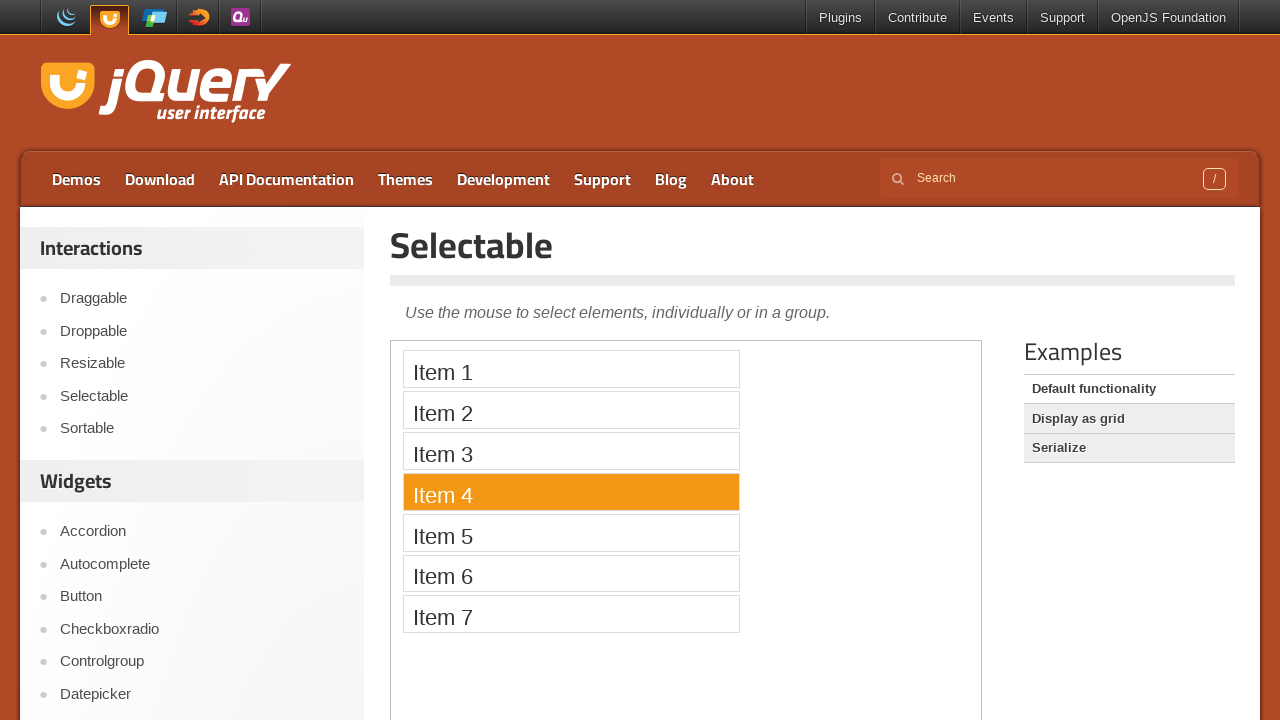

Clicked selectable item #5 at (571, 532) on iframe.demo-frame >> internal:control=enter-frame >> #selectable li >> nth=4
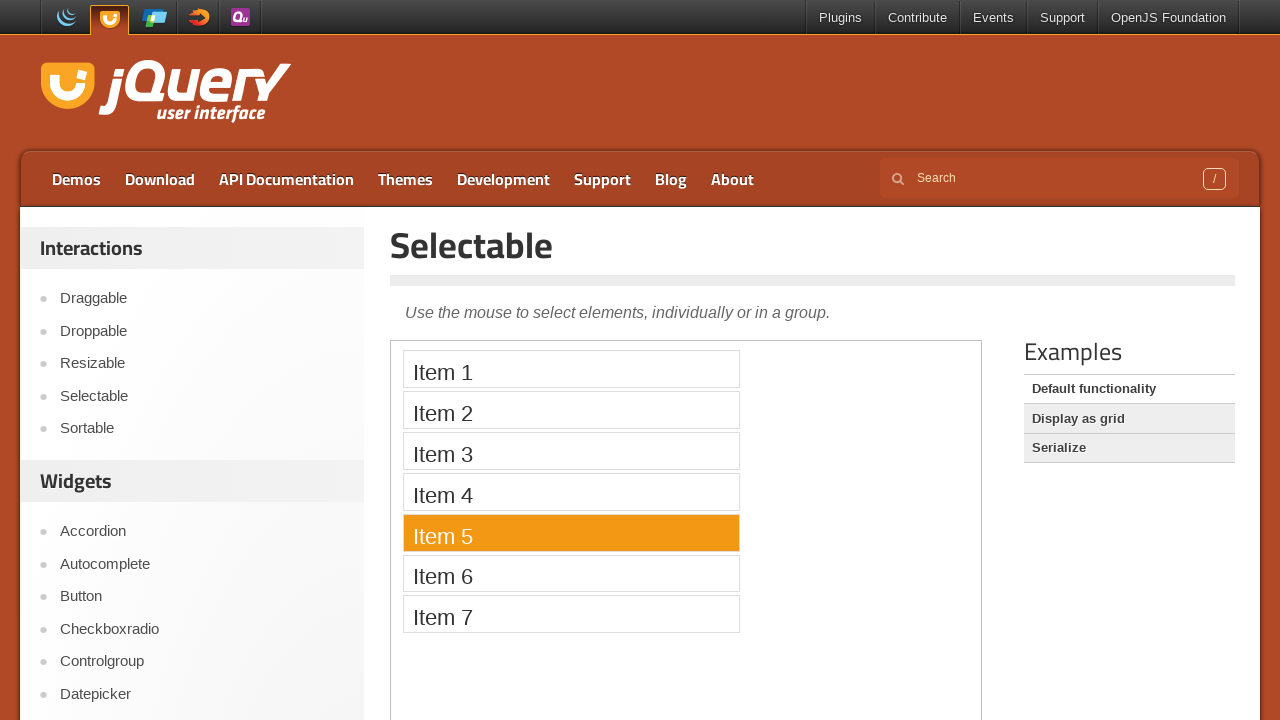

Waited 500ms to see selection effect for item #5
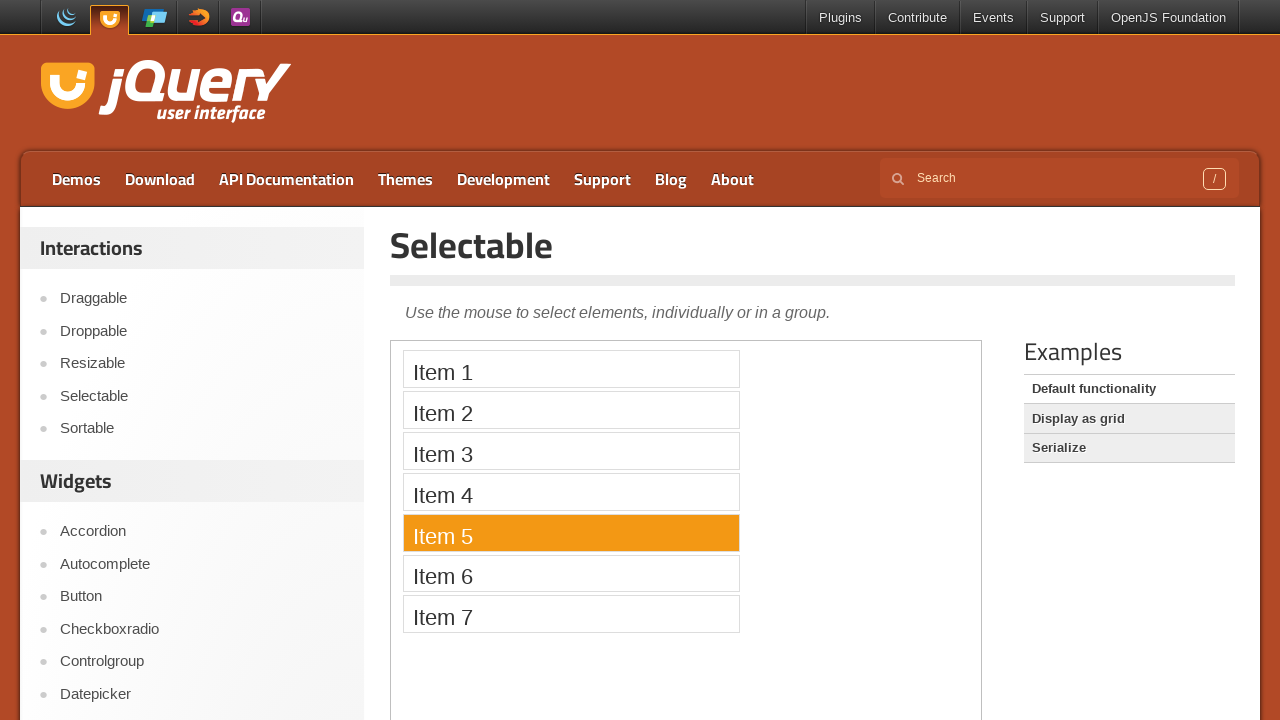

Clicked selectable item #6 at (571, 573) on iframe.demo-frame >> internal:control=enter-frame >> #selectable li >> nth=5
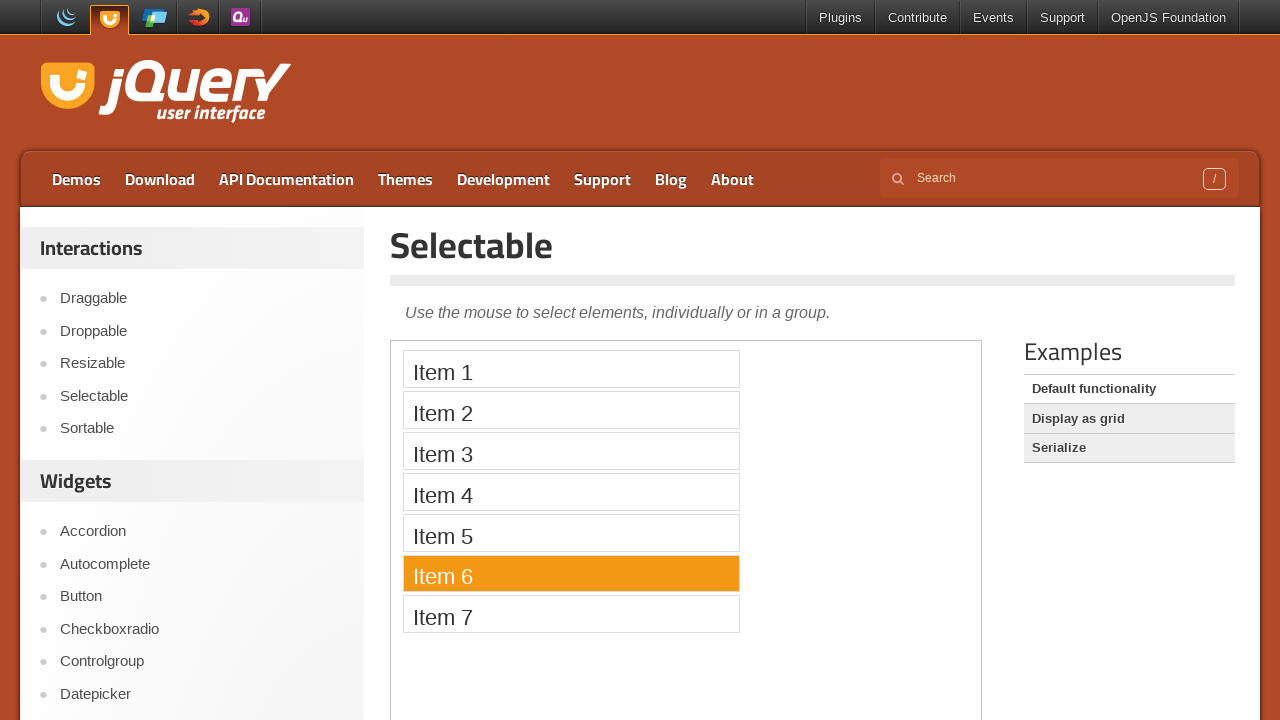

Waited 500ms to see selection effect for item #6
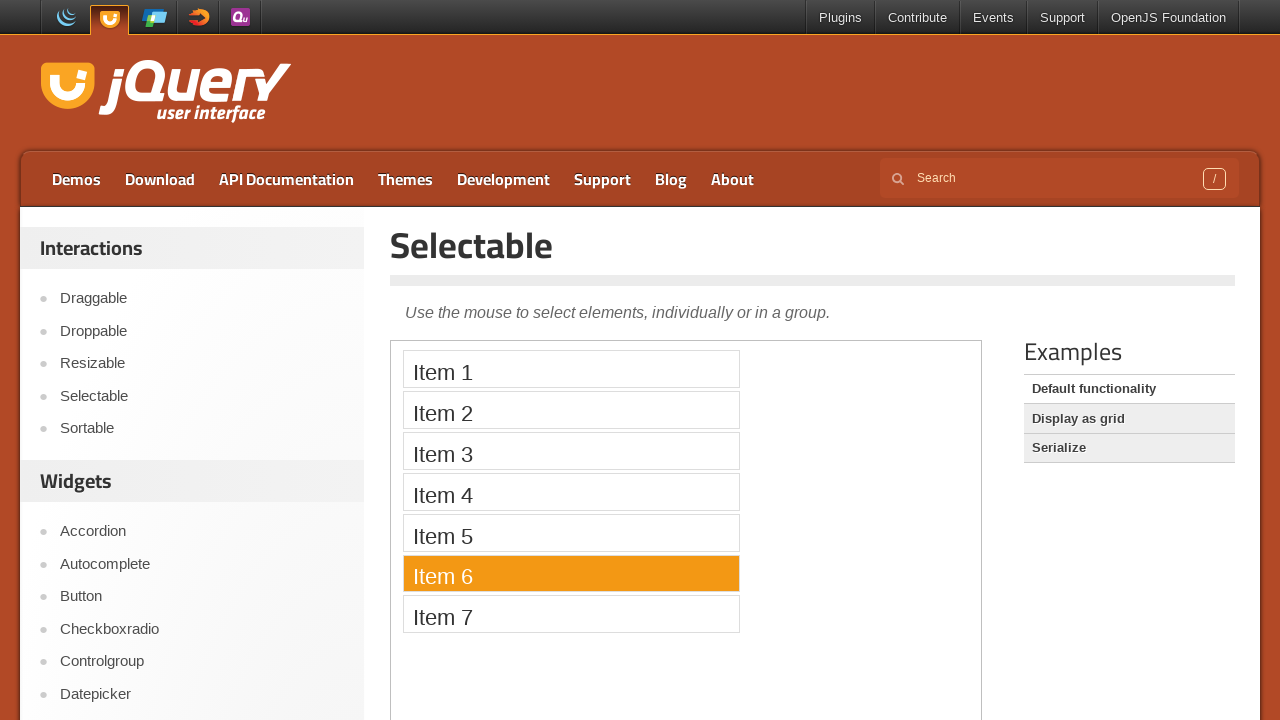

Clicked selectable item #7 at (571, 614) on iframe.demo-frame >> internal:control=enter-frame >> #selectable li >> nth=6
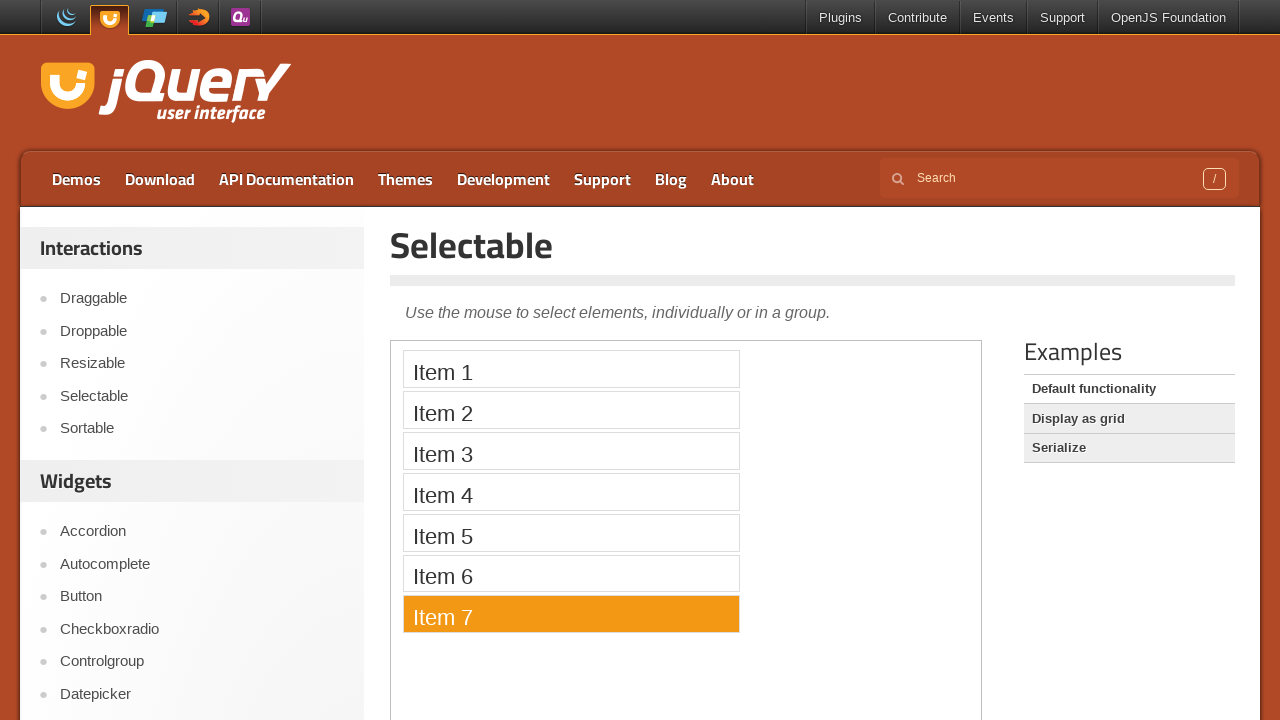

Waited 500ms to see selection effect for item #7
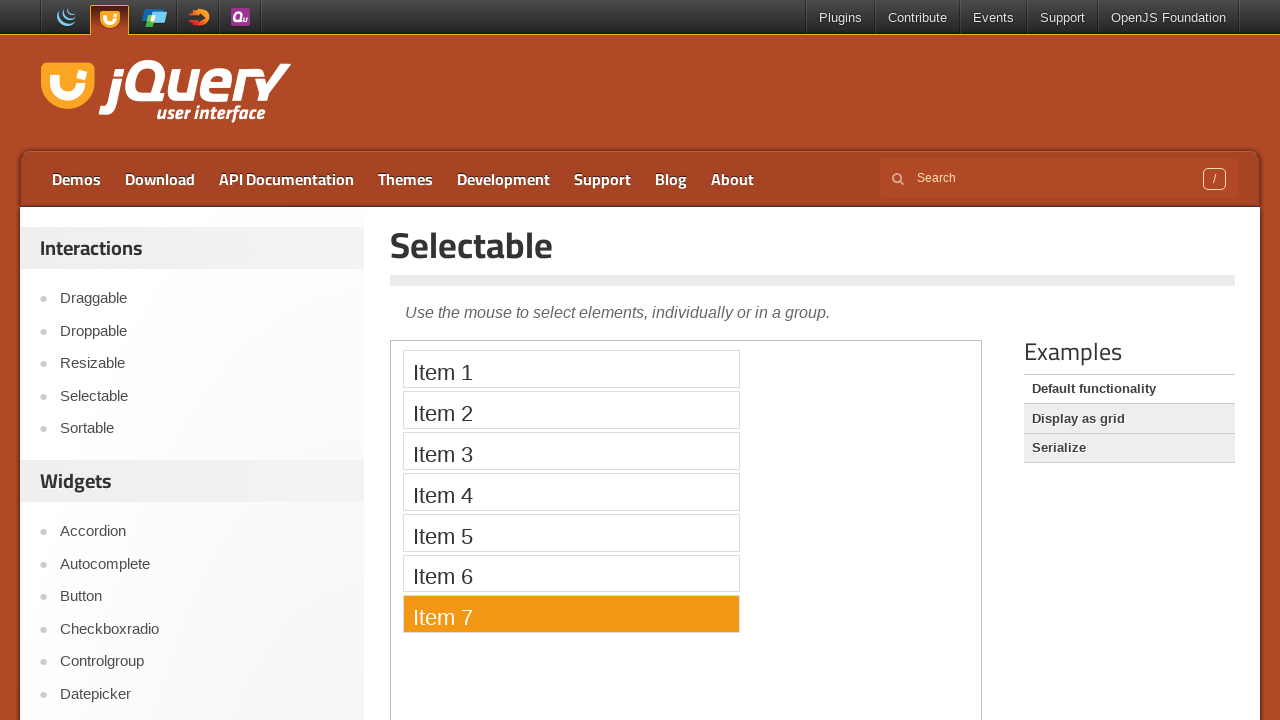

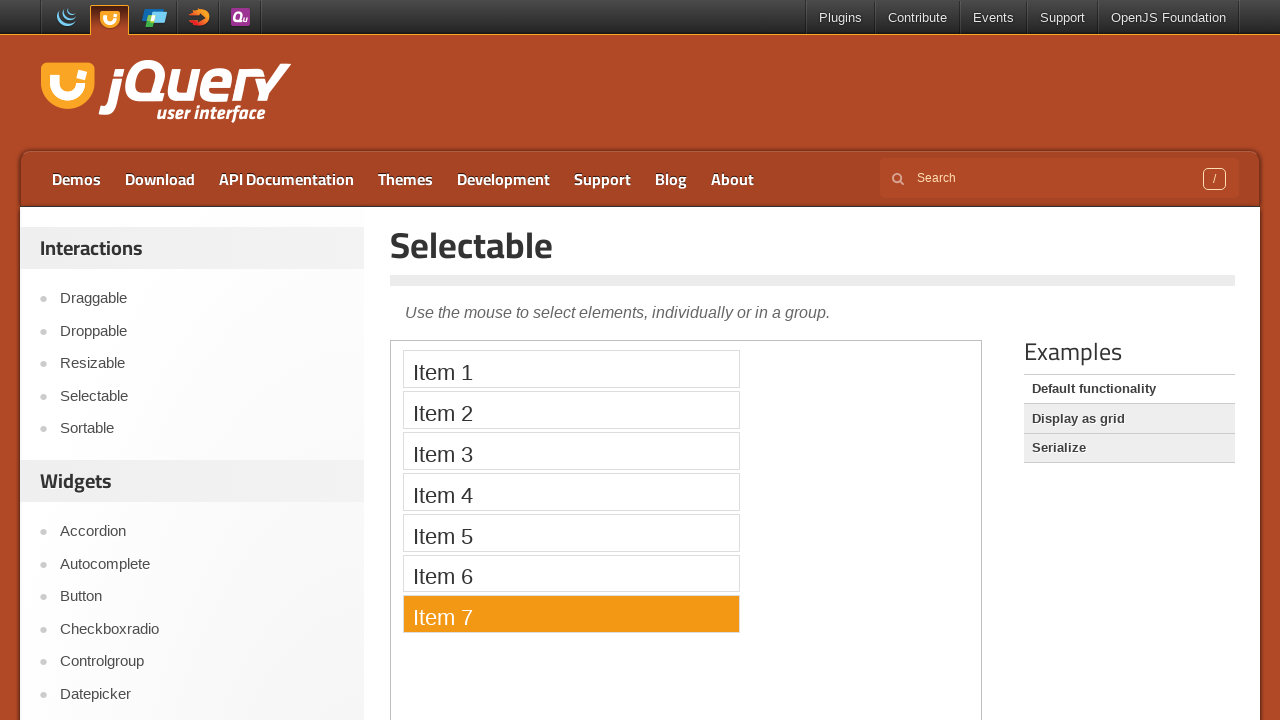